Tests adding specific grocery items (Cucumber, Brocolli, Beetroot) to cart on a practice e-commerce site by iterating through products and clicking add buttons for matching items

Starting URL: https://rahulshettyacademy.com/seleniumPractise/#/

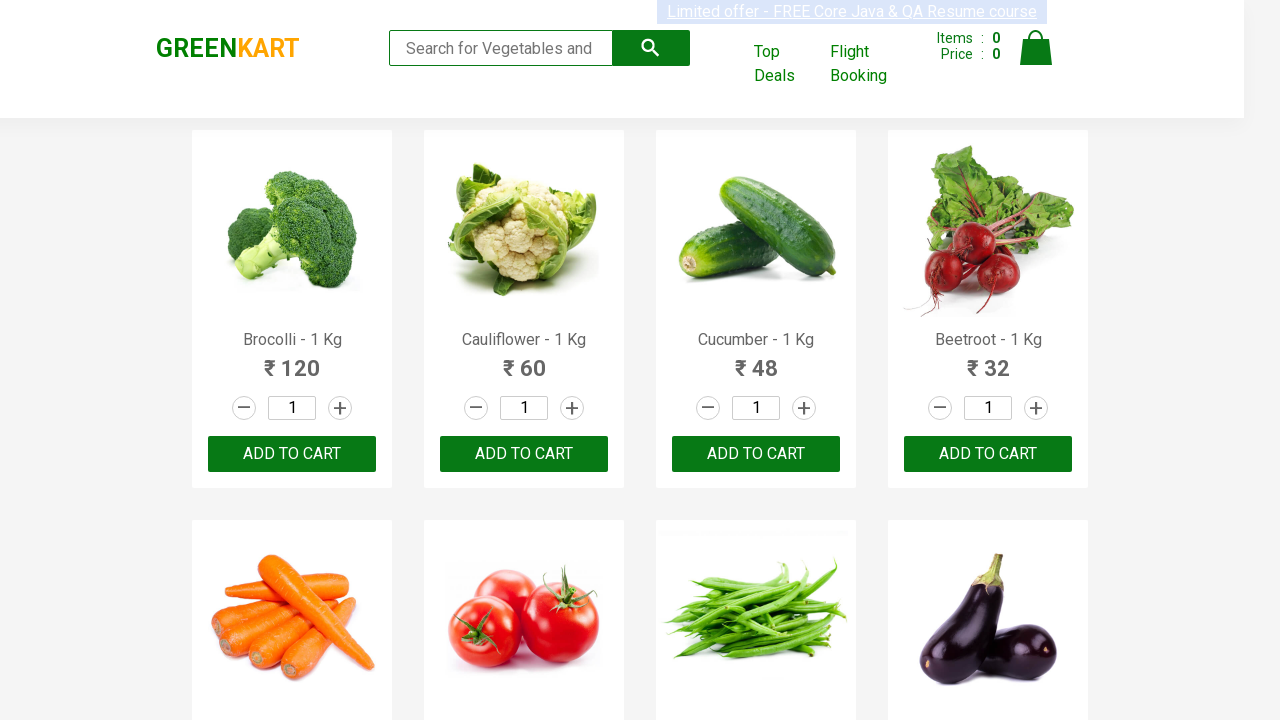

Waited for product names to load on GreenKart page
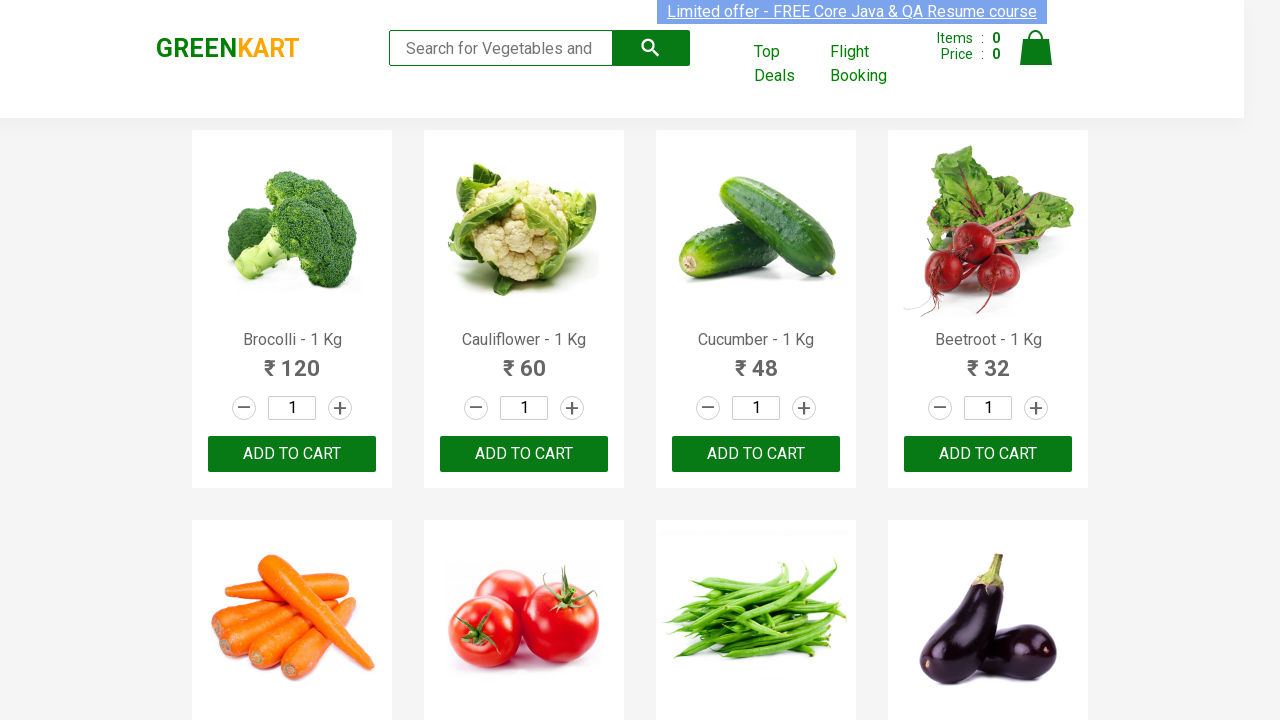

Retrieved all product name elements from the page
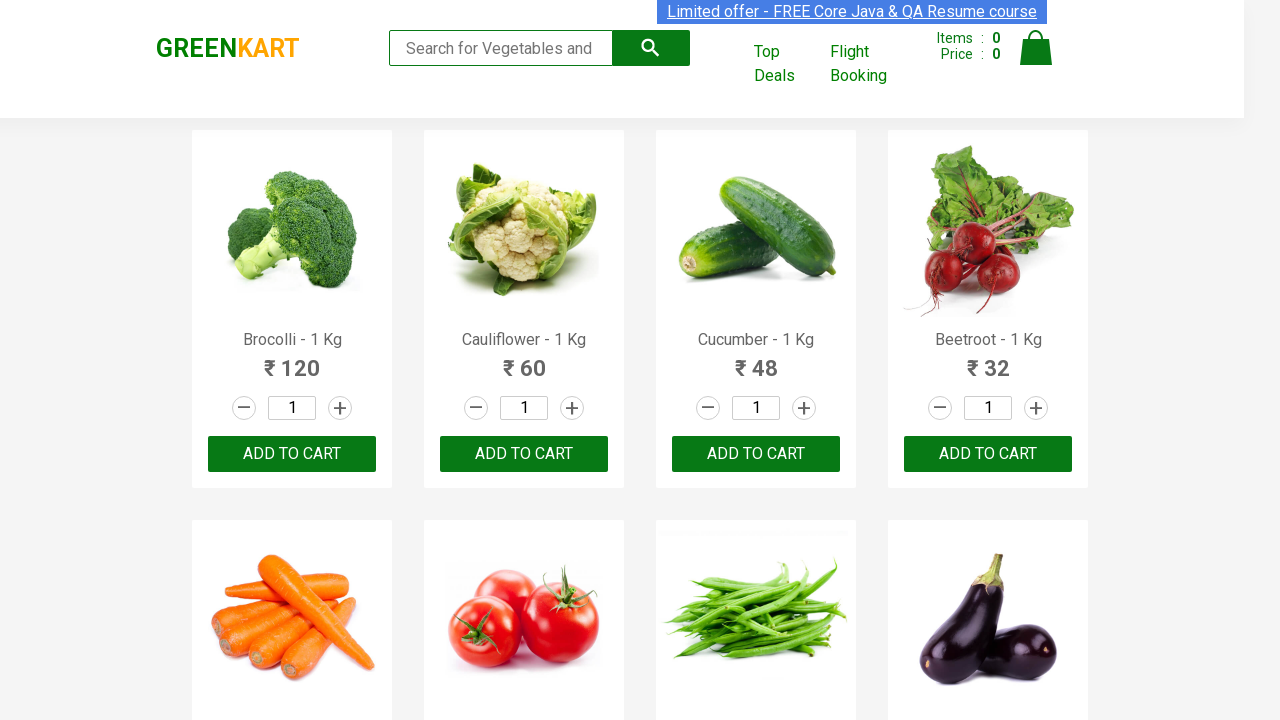

Added 'Brocolli' to cart (1/3) at (292, 454) on xpath=//div[@class='product-action']/button >> nth=0
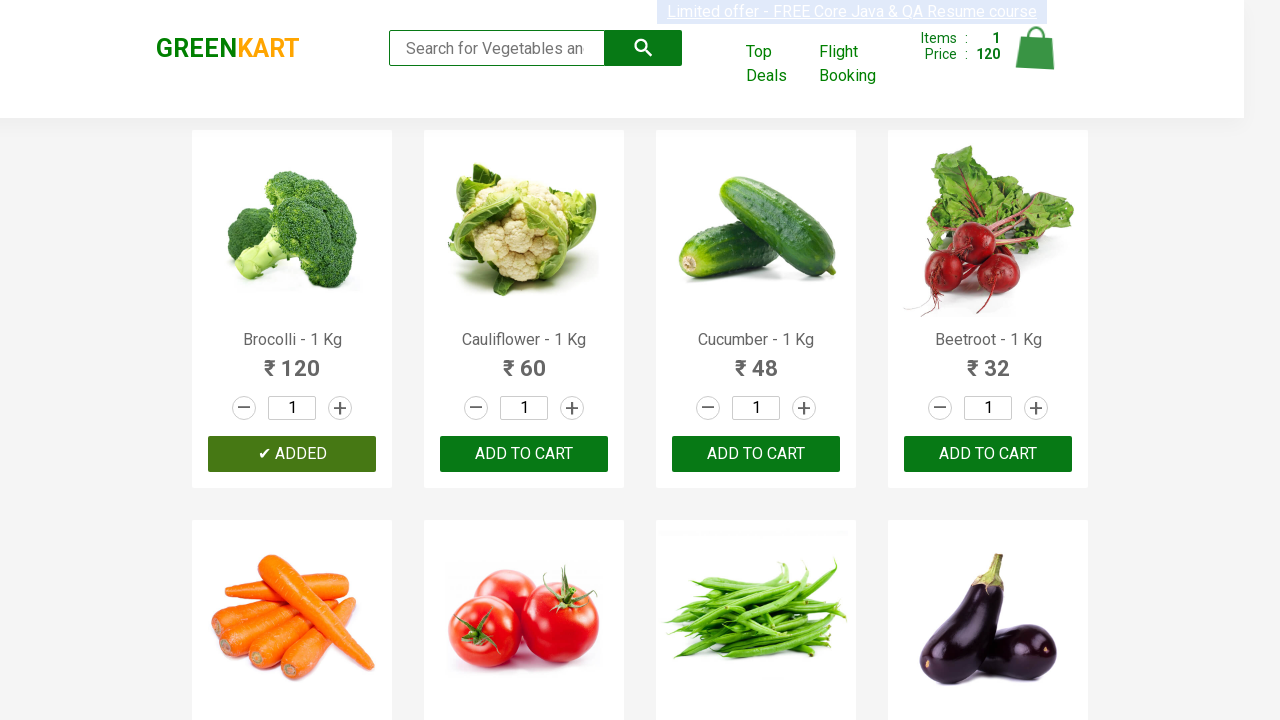

Added 'Cucumber' to cart (2/3) at (756, 454) on xpath=//div[@class='product-action']/button >> nth=2
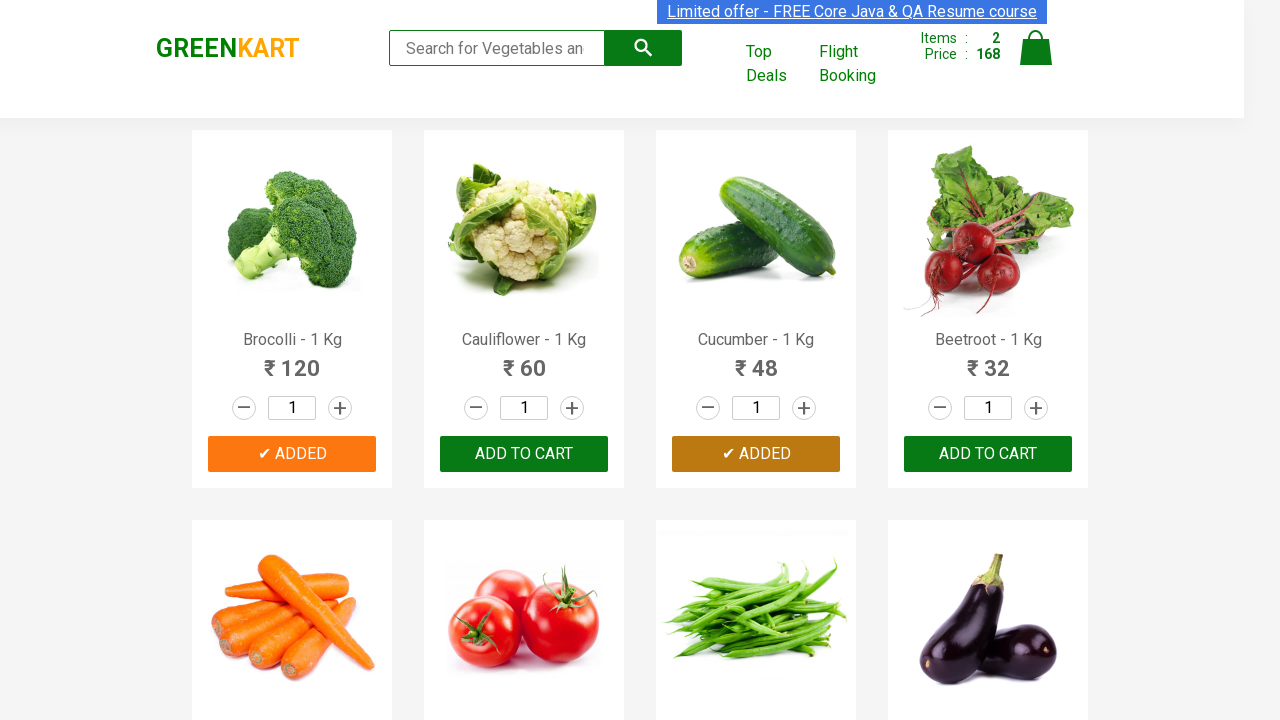

Added 'Beetroot' to cart (3/3) at (988, 454) on xpath=//div[@class='product-action']/button >> nth=3
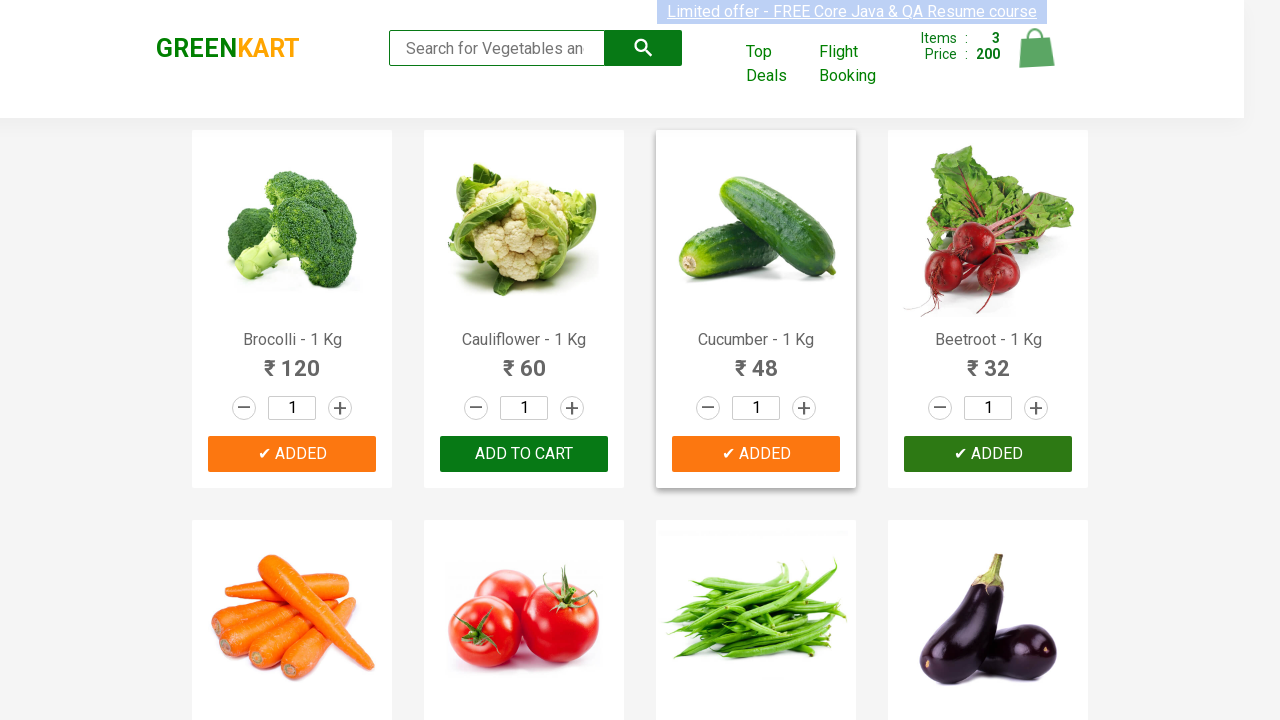

Completed adding all required items (Cucumber, Brocolli, Beetroot) to cart
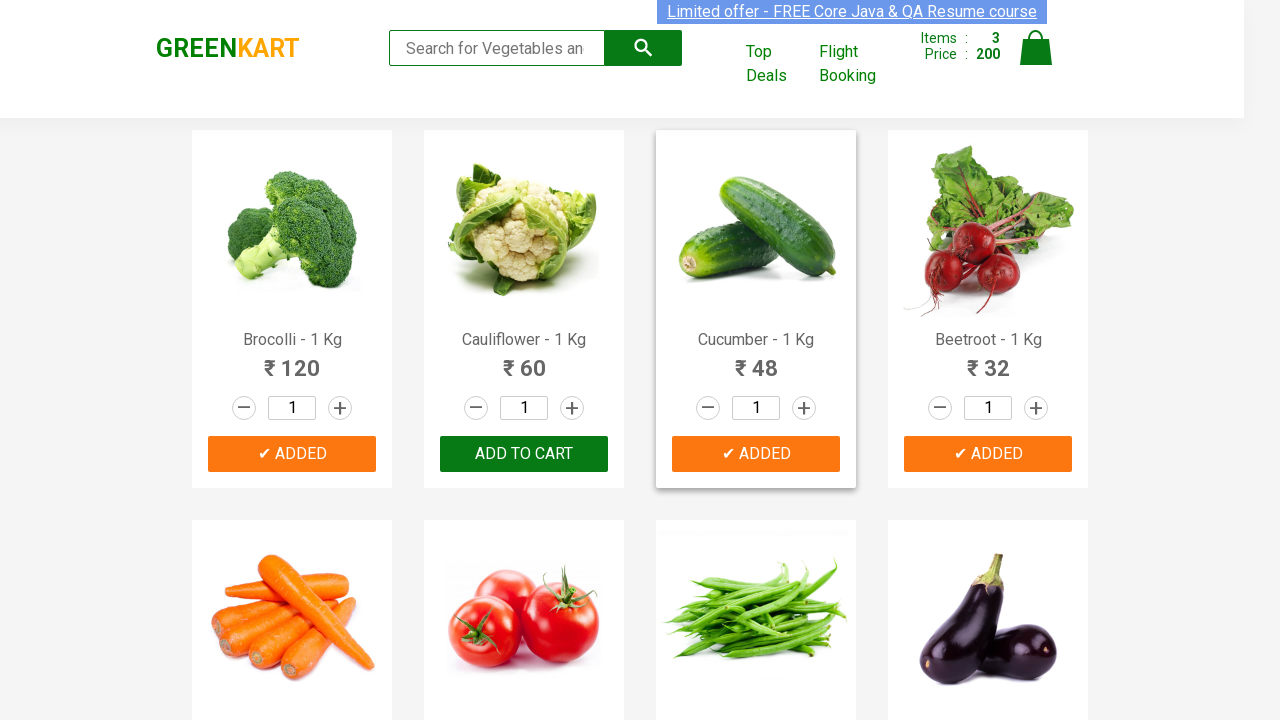

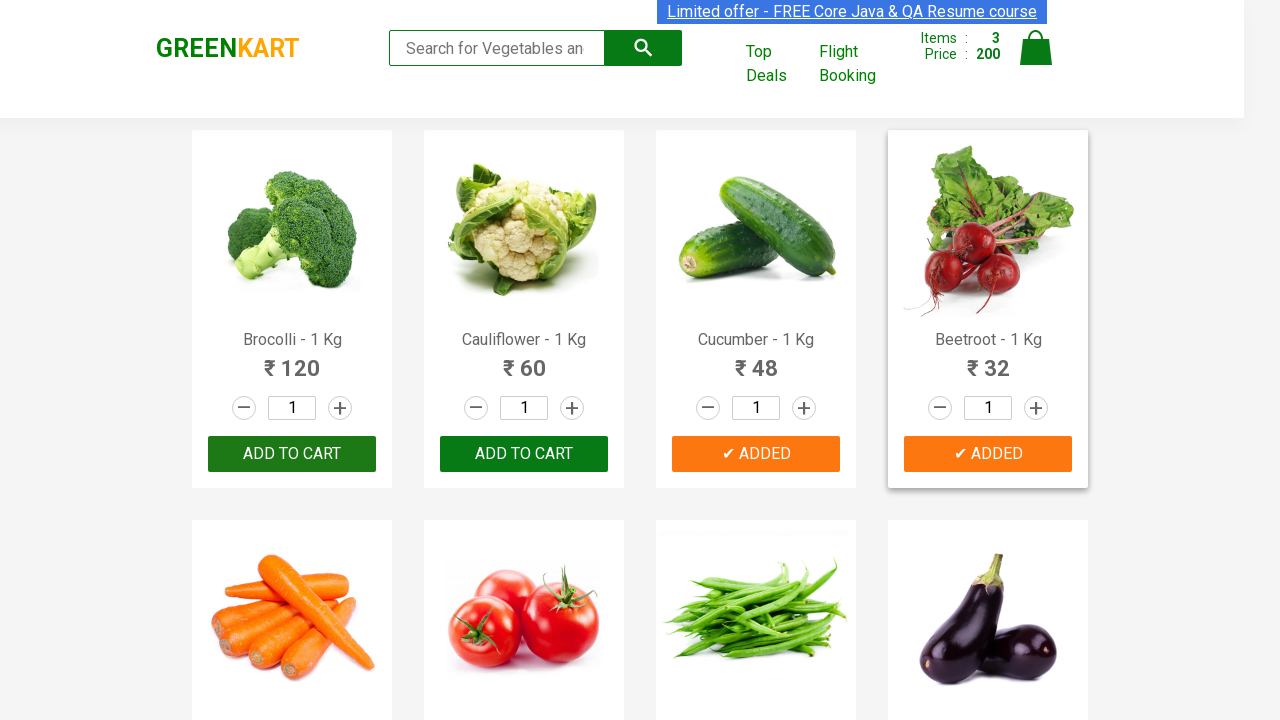